Tests that clicking the logo navigates back to the homepage from the menu page

Starting URL: https://njit-final-group-project.vercel.app/menu

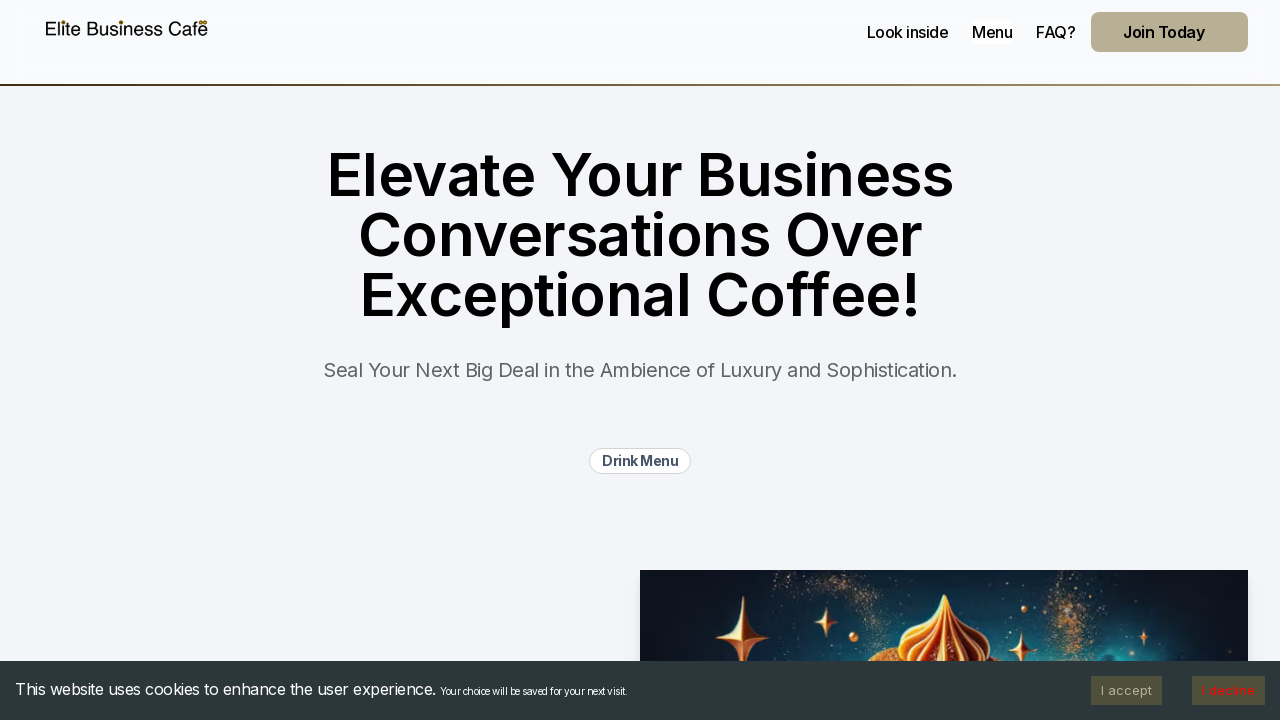

Clicked the logo to navigate back to homepage at (126, 32) on img[alt="logo"]
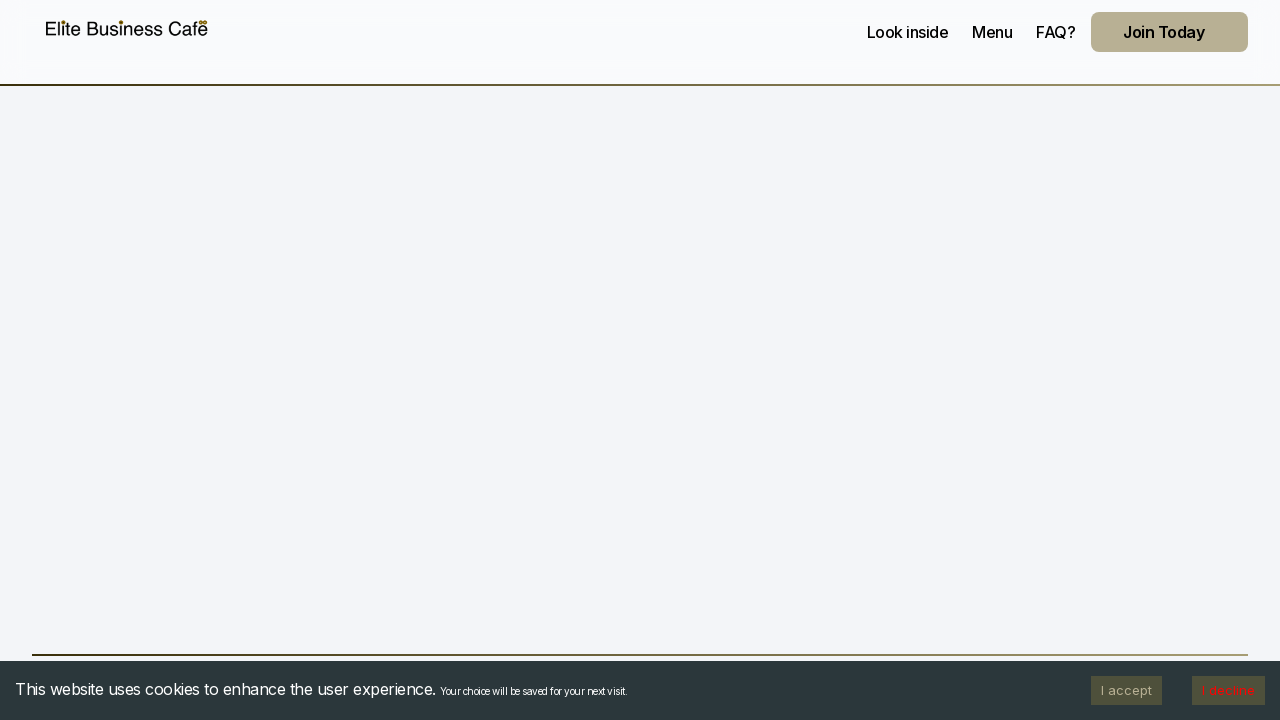

Verified navigation to homepage URL
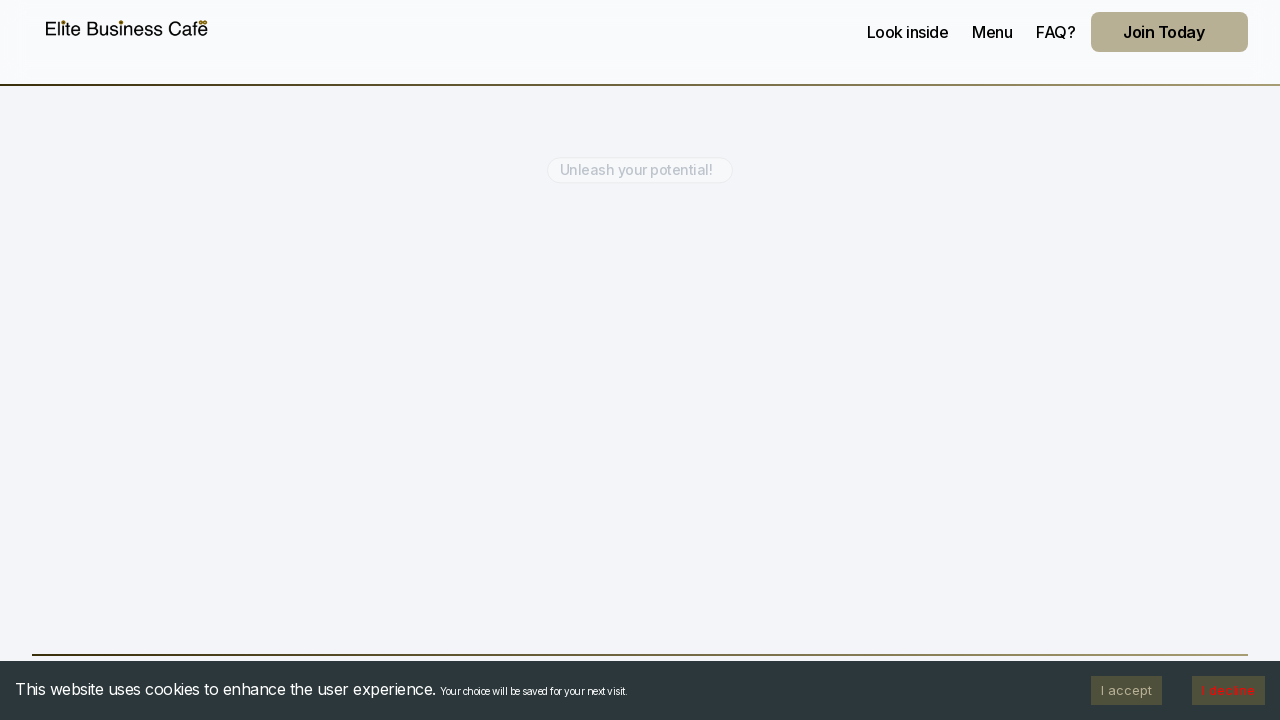

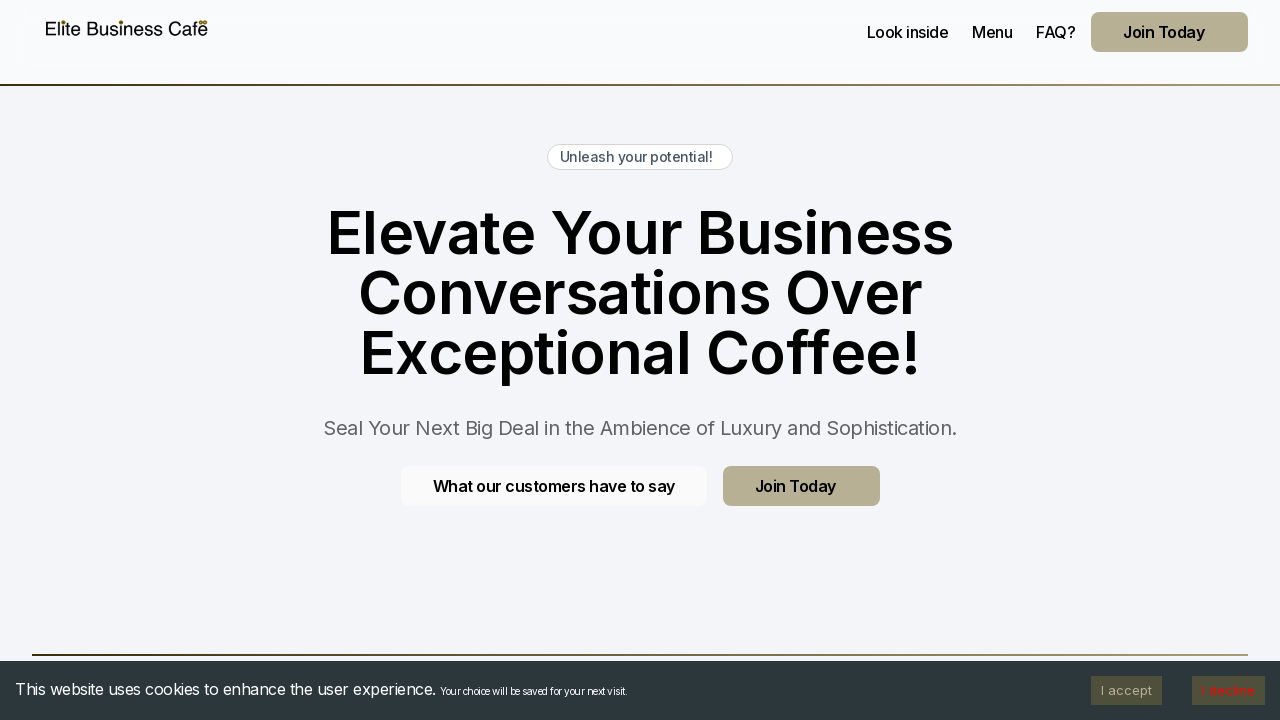